Tests a calculator form by reading two numbers, calculating their sum, selecting the result from a dropdown, and submitting the form

Starting URL: http://suninjuly.github.io/selects2.html

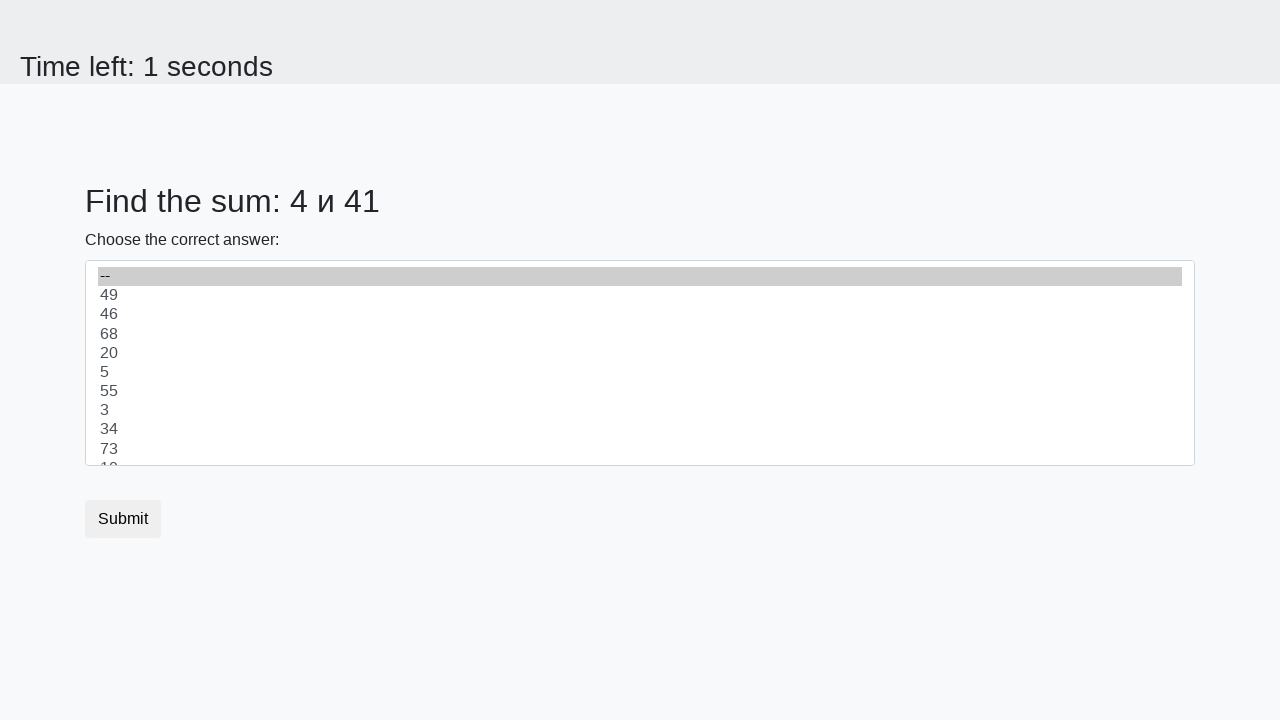

Located first number element (#num1)
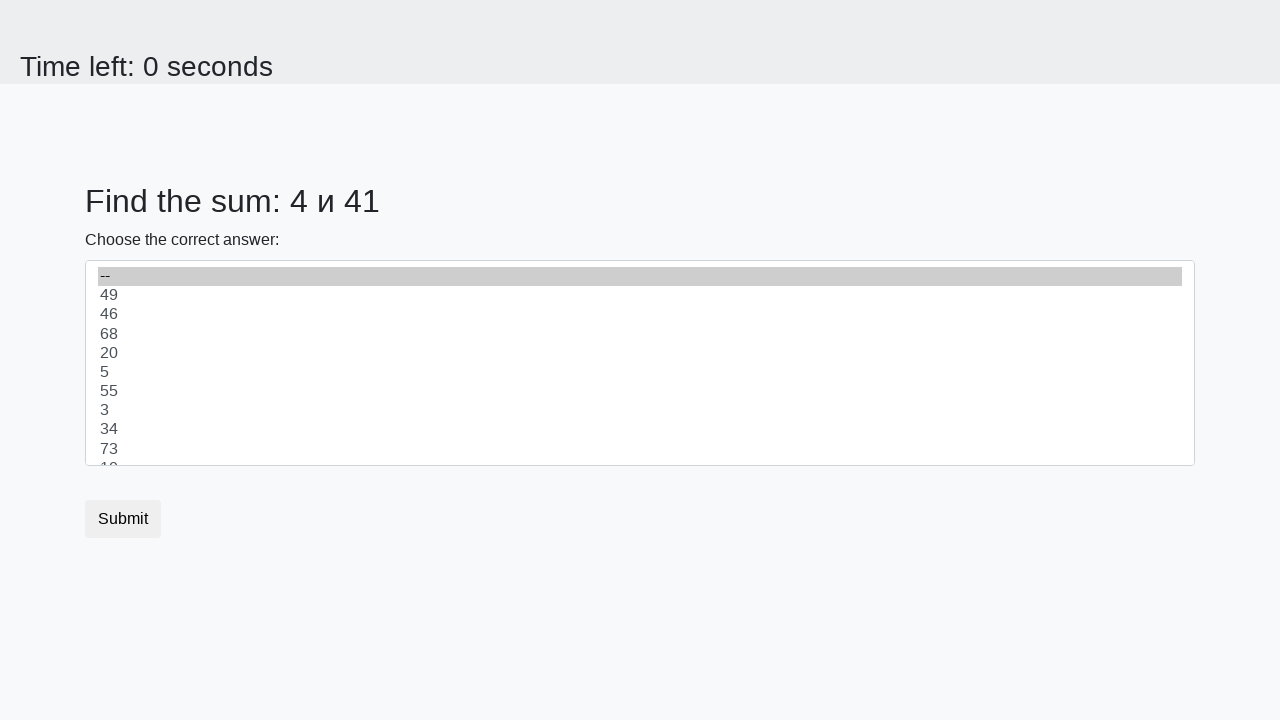

Located second number element (#num2)
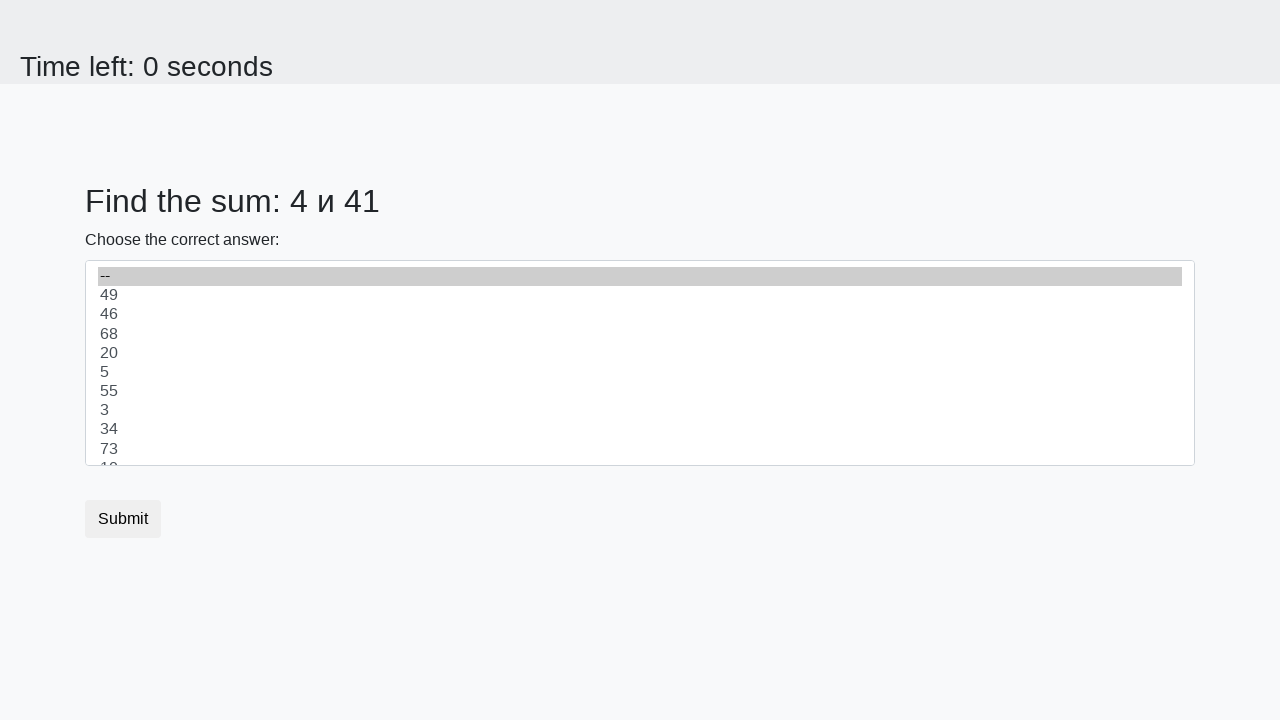

Read first number: 4
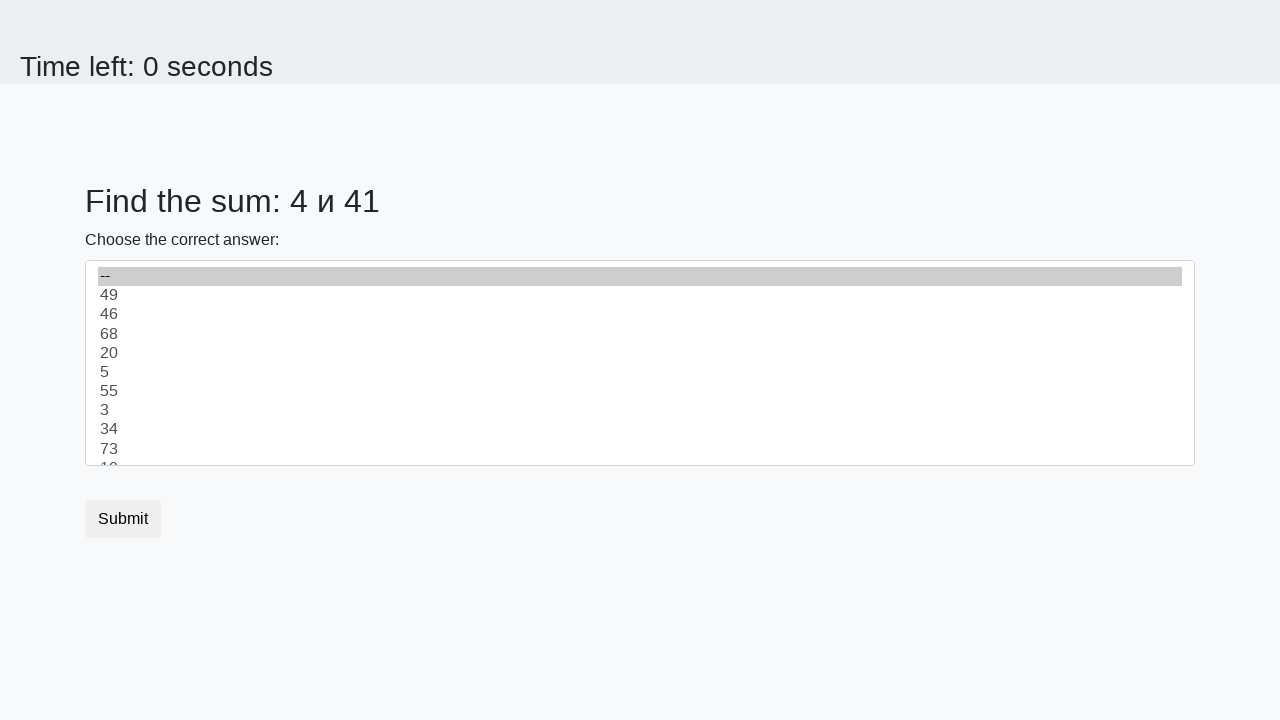

Read second number: 41
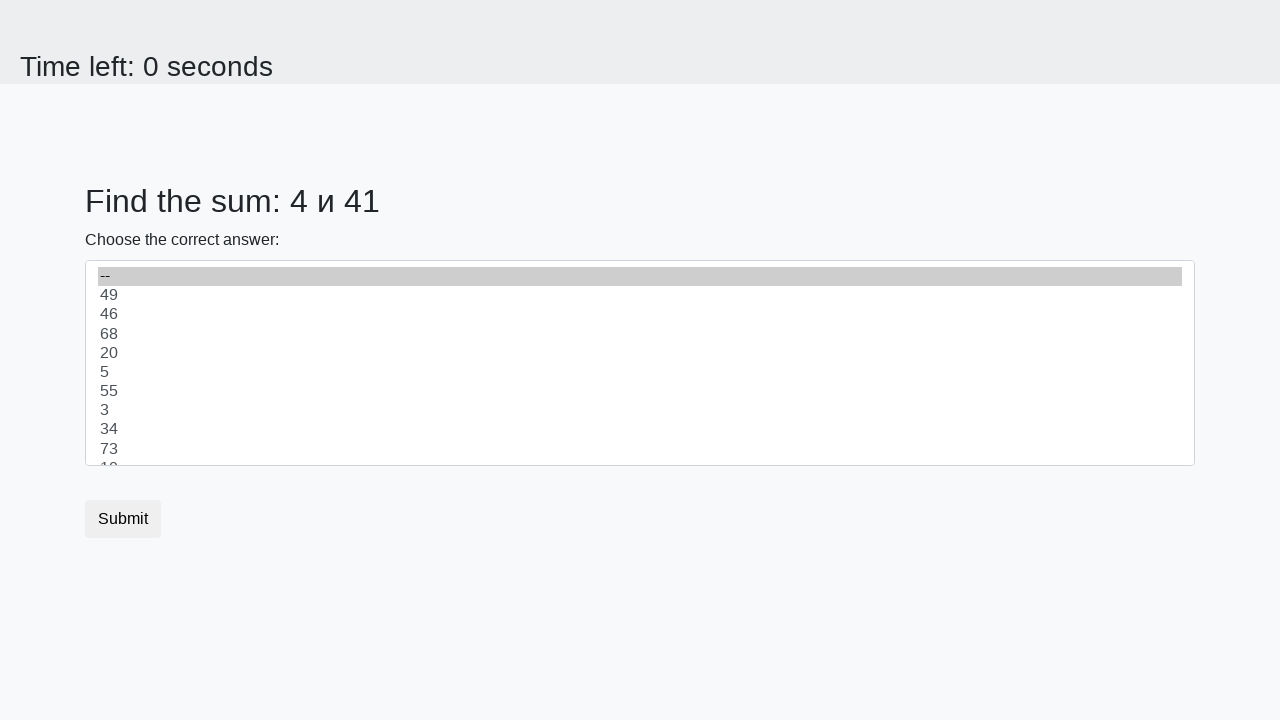

Calculated sum: 4 + 41 = 45
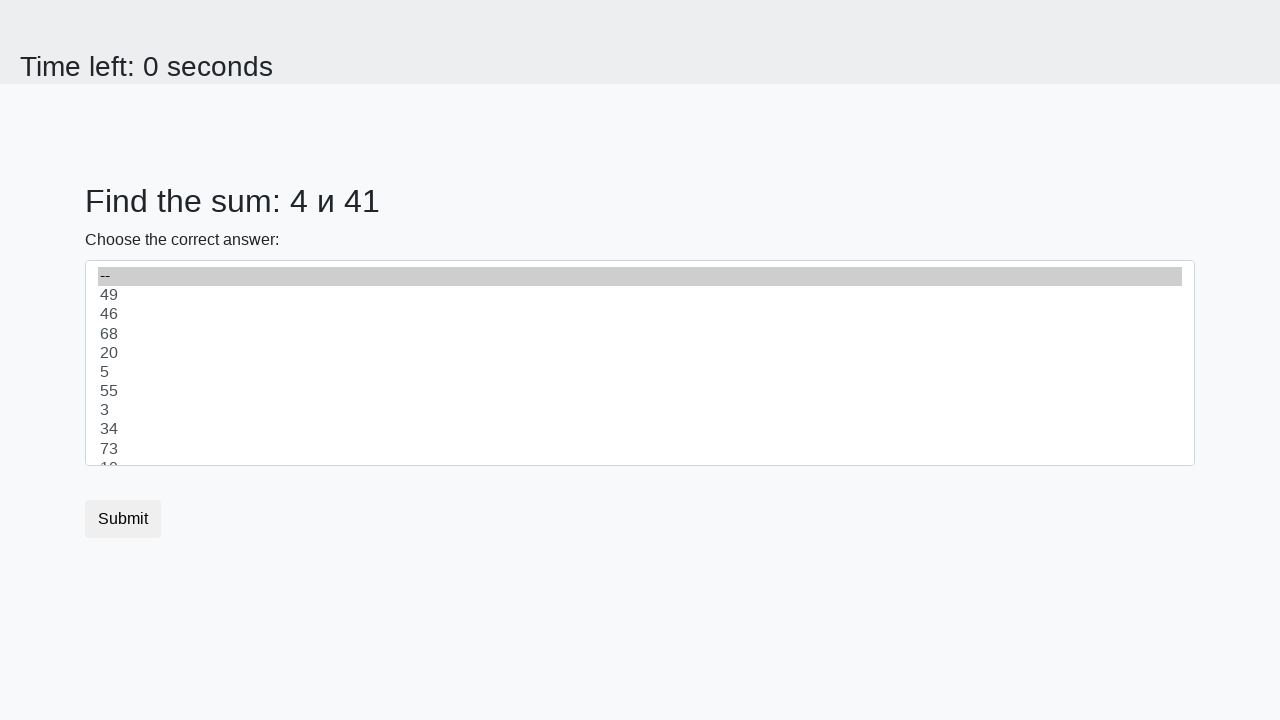

Selected 45 from dropdown on select
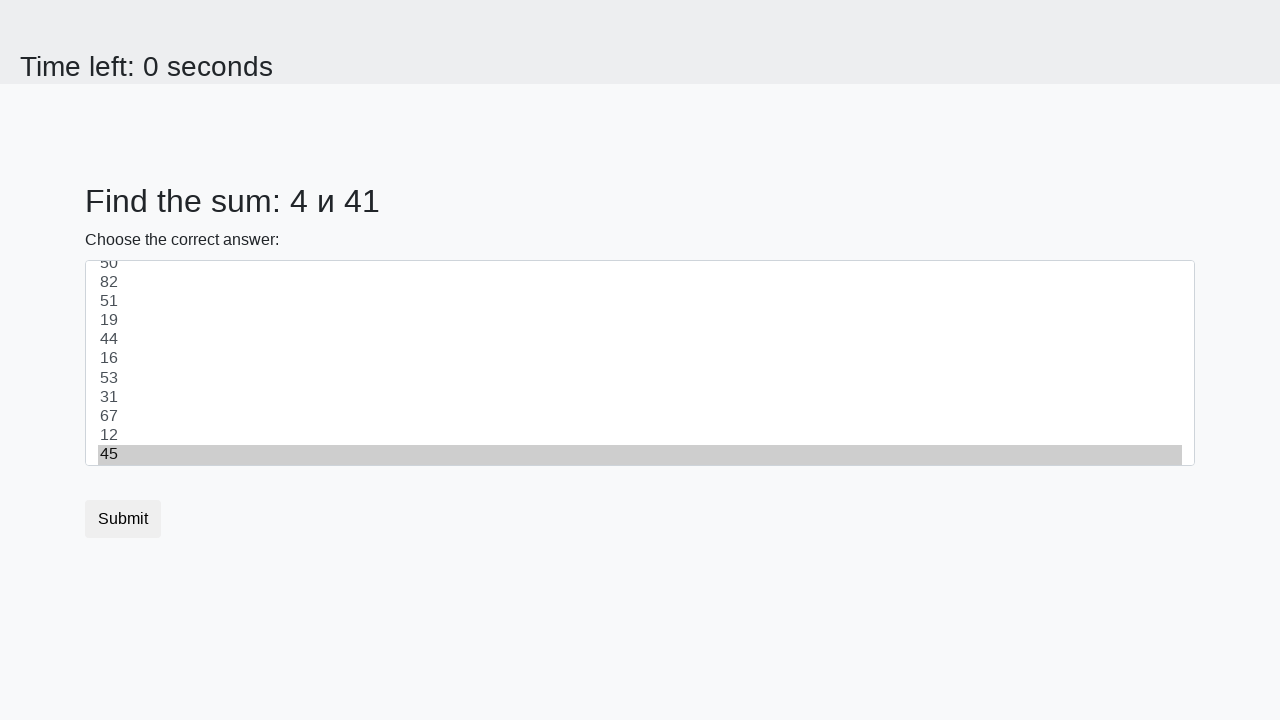

Clicked submit button at (123, 519) on button.btn
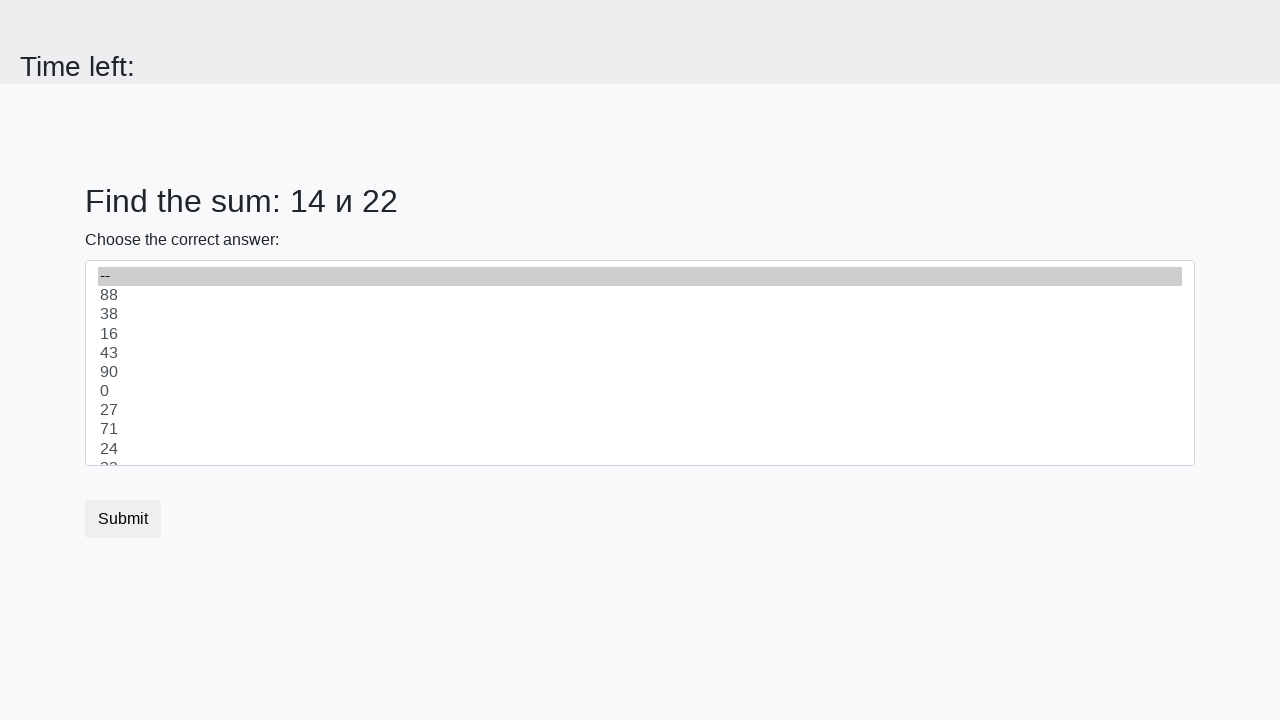

Waited 1000ms for result page to load
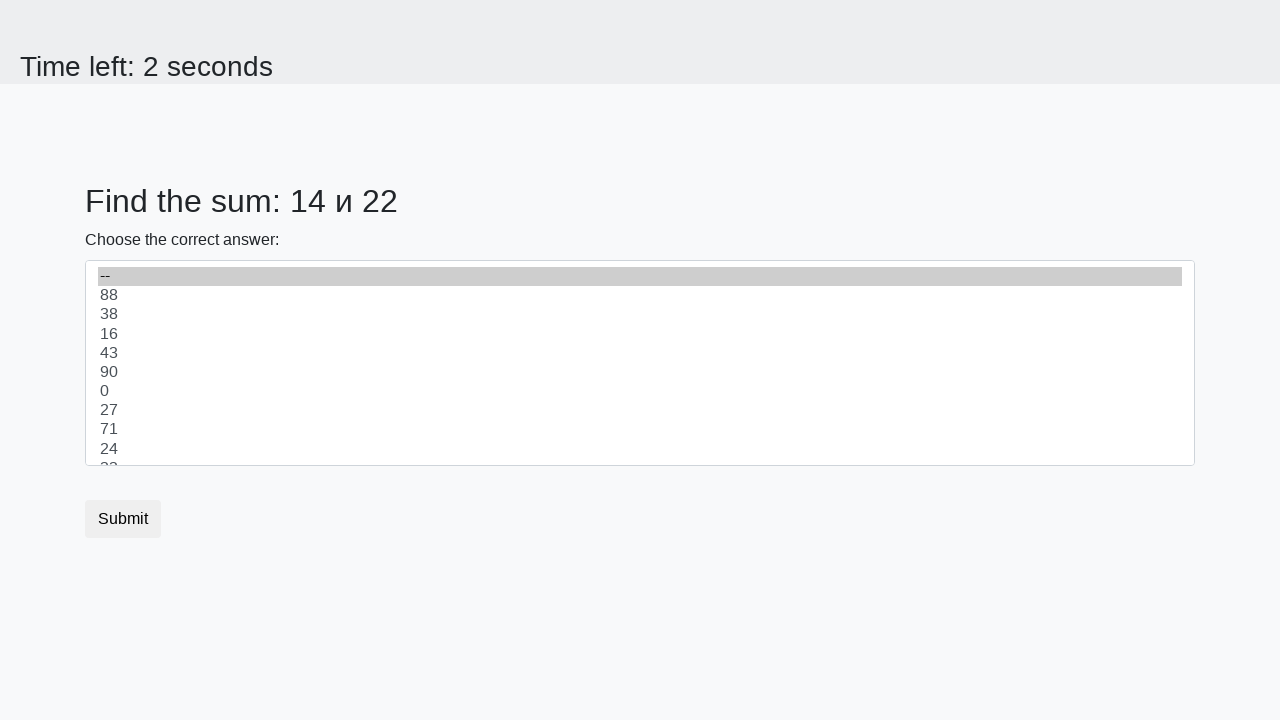

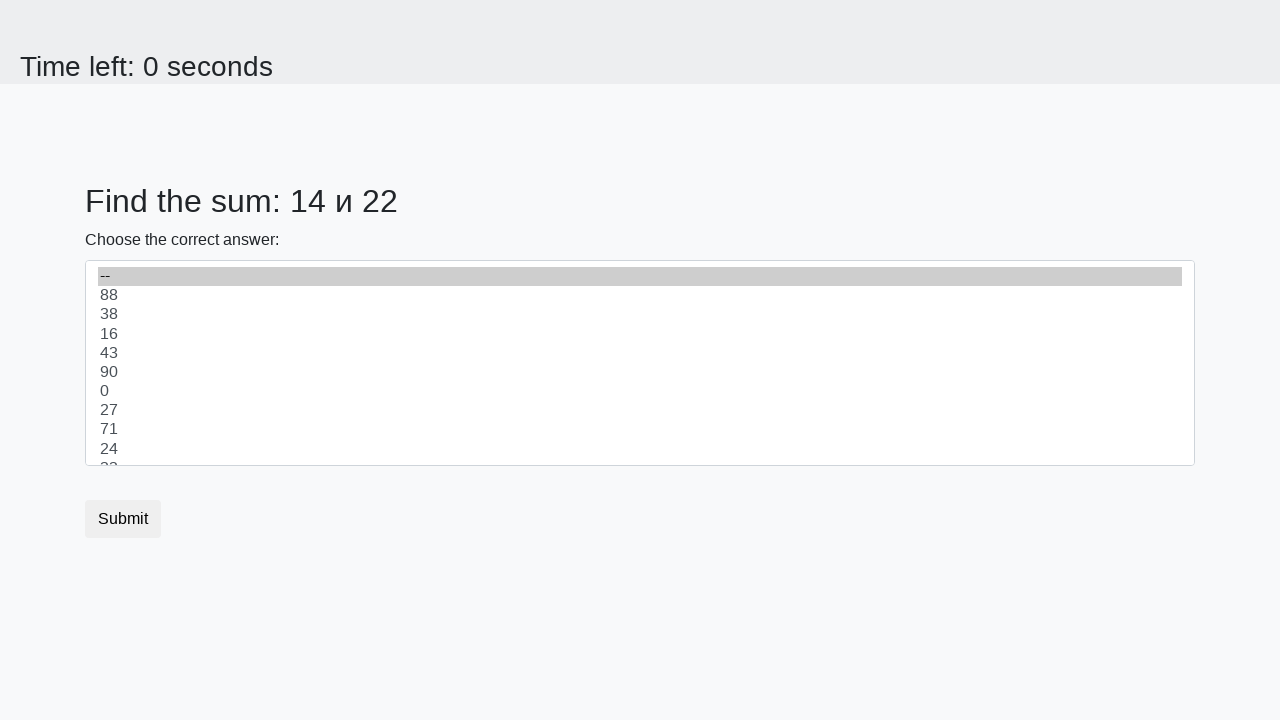